Tests a math problem form by reading two numbers, calculating their sum, selecting the result from a dropdown, and submitting the form

Starting URL: http://suninjuly.github.io/selects2.html

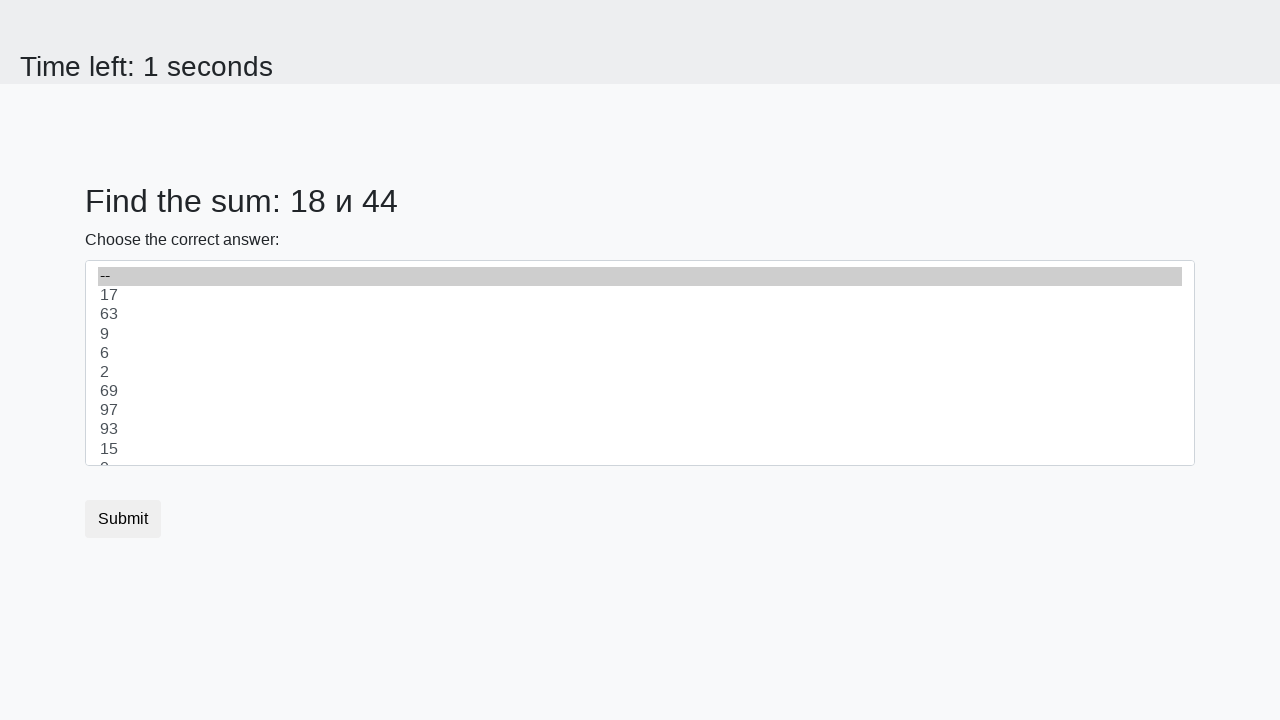

Retrieved first number from span#num1
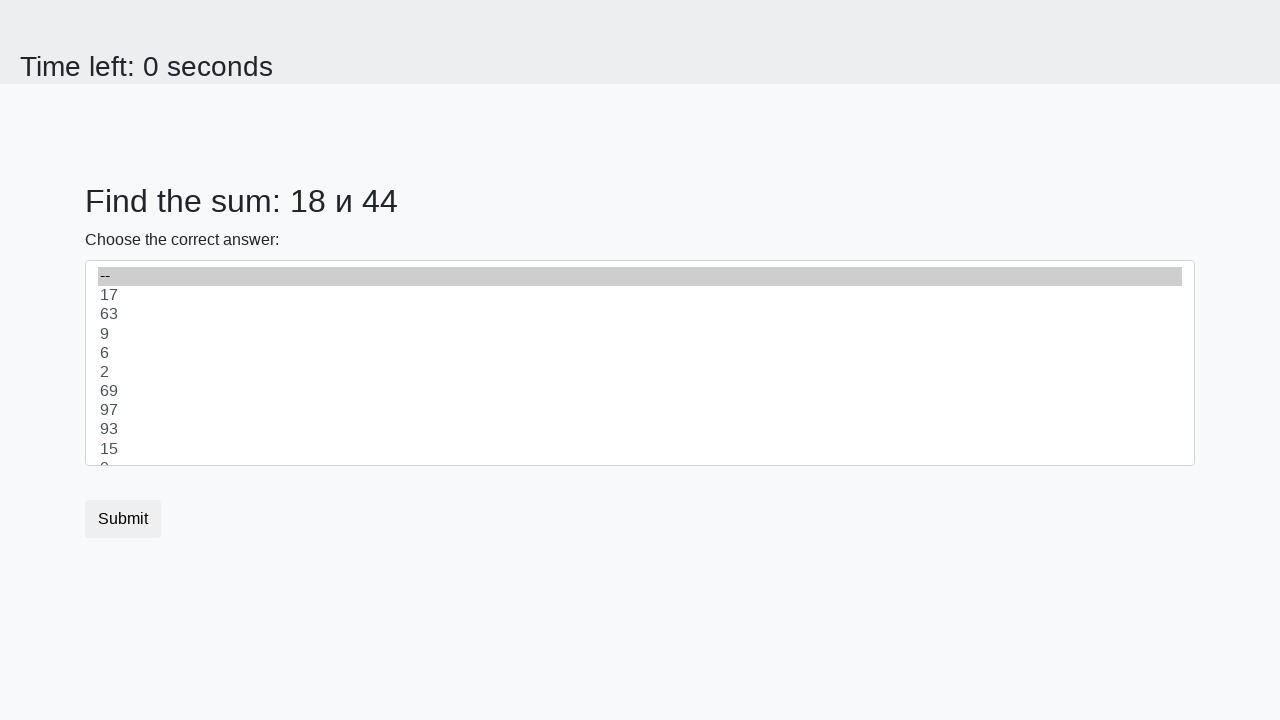

Retrieved second number from span#num2
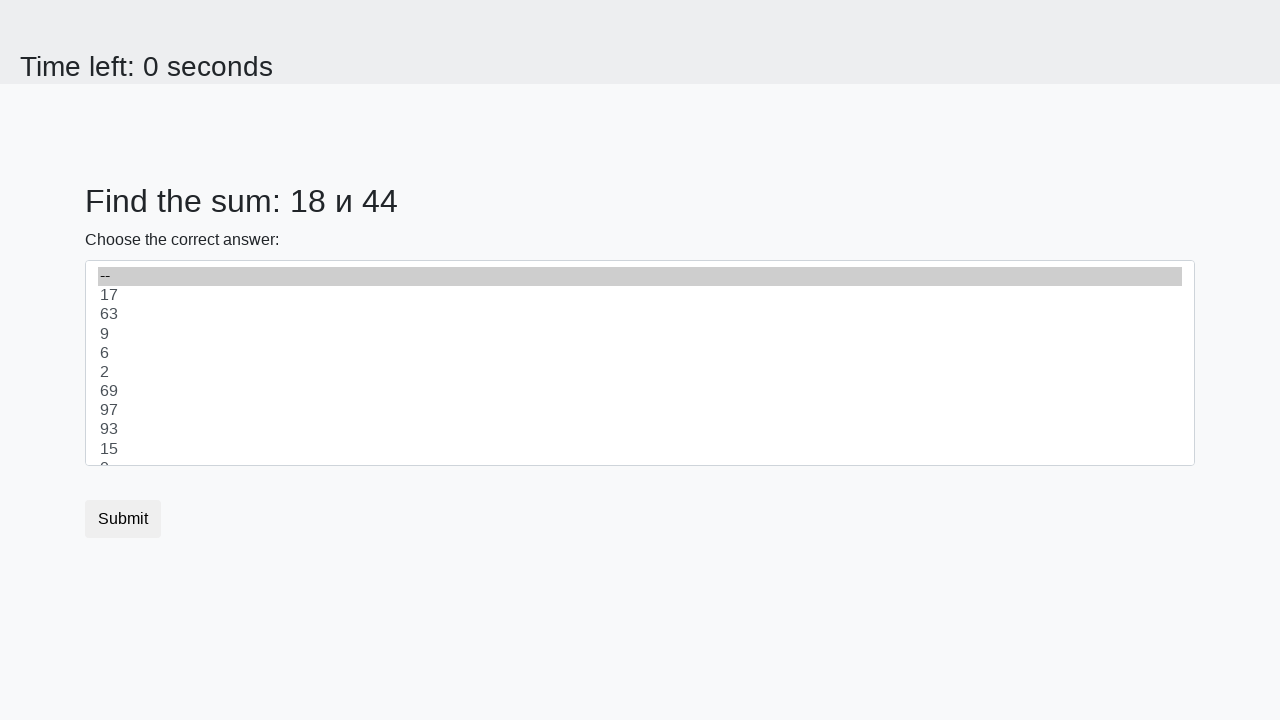

Calculated sum: 18 + 44 = 62
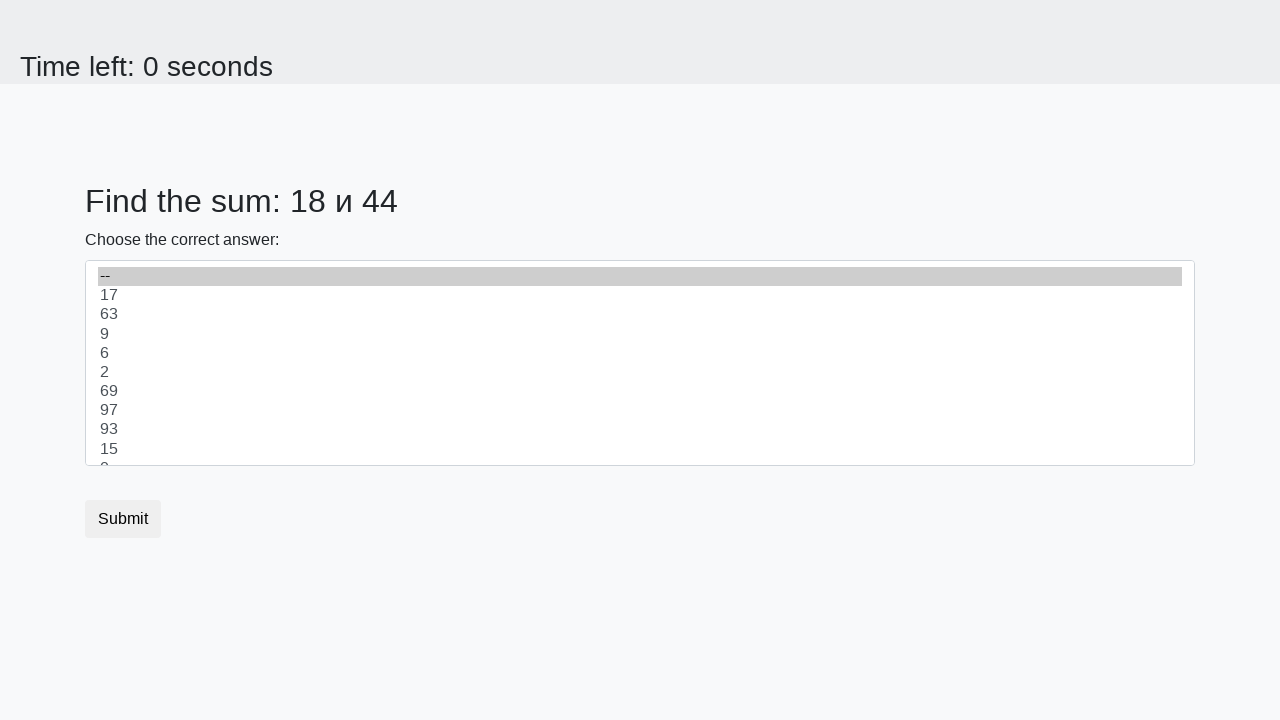

Selected result '62' from dropdown on select#dropdown
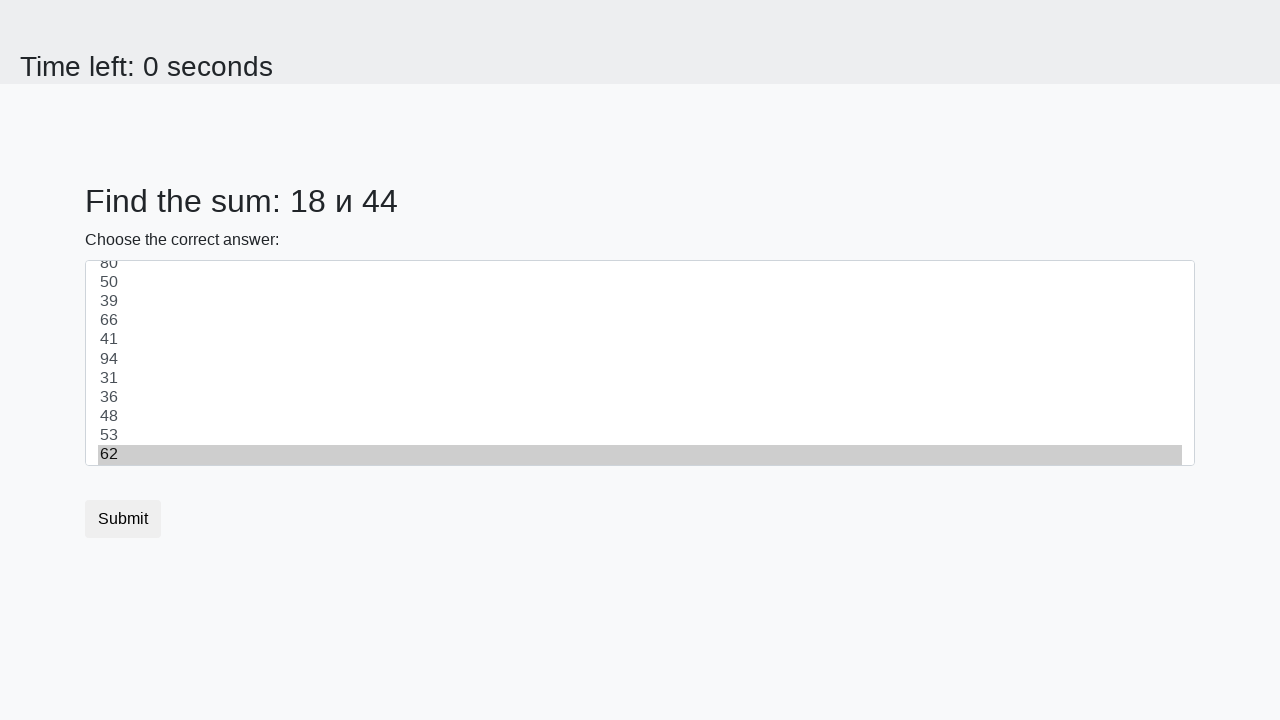

Submitted the form at (123, 519) on button[type='submit']
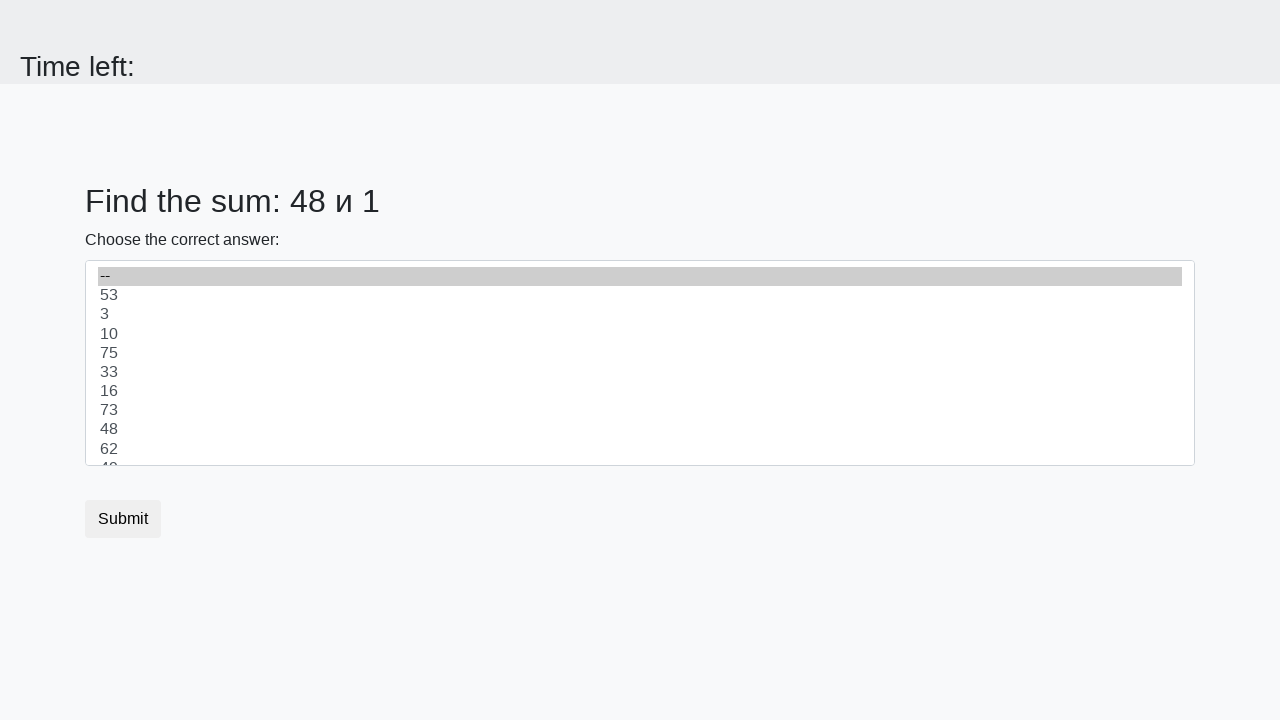

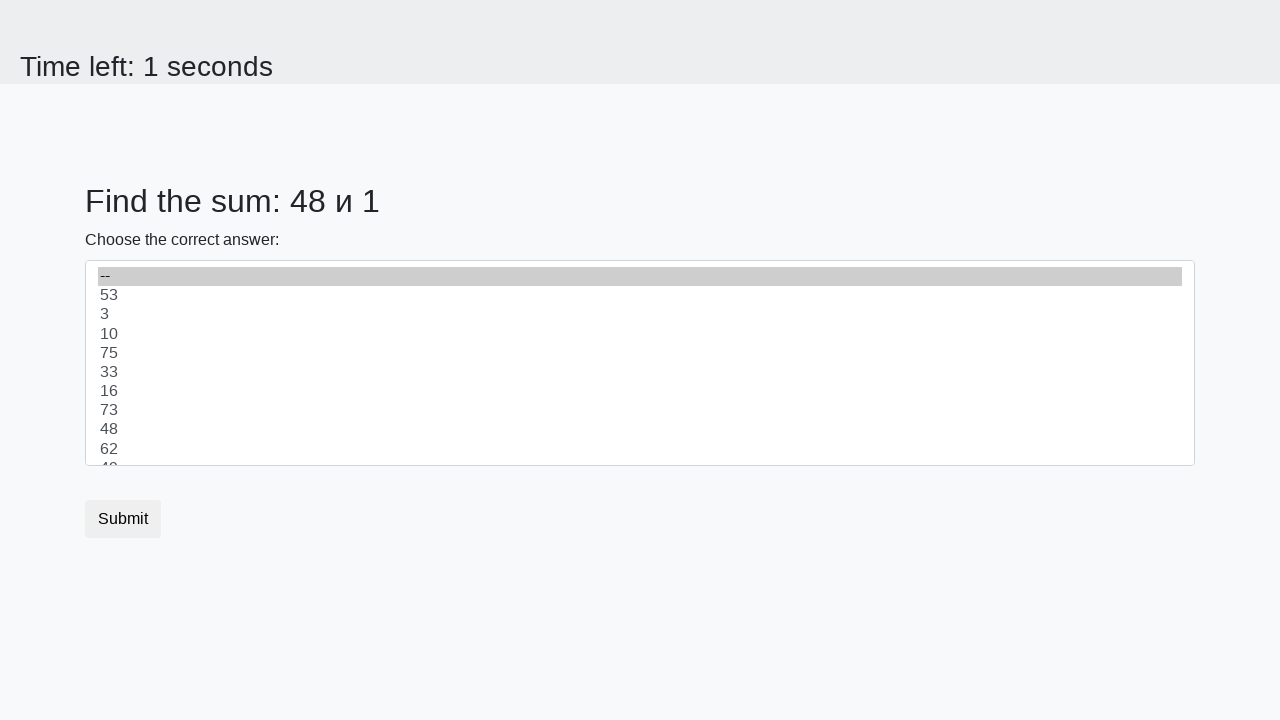